Tests jQuery UI slider functionality by dragging the slider handle horizontally

Starting URL: http://jqueryui.com/resources/demos/slider/default.html

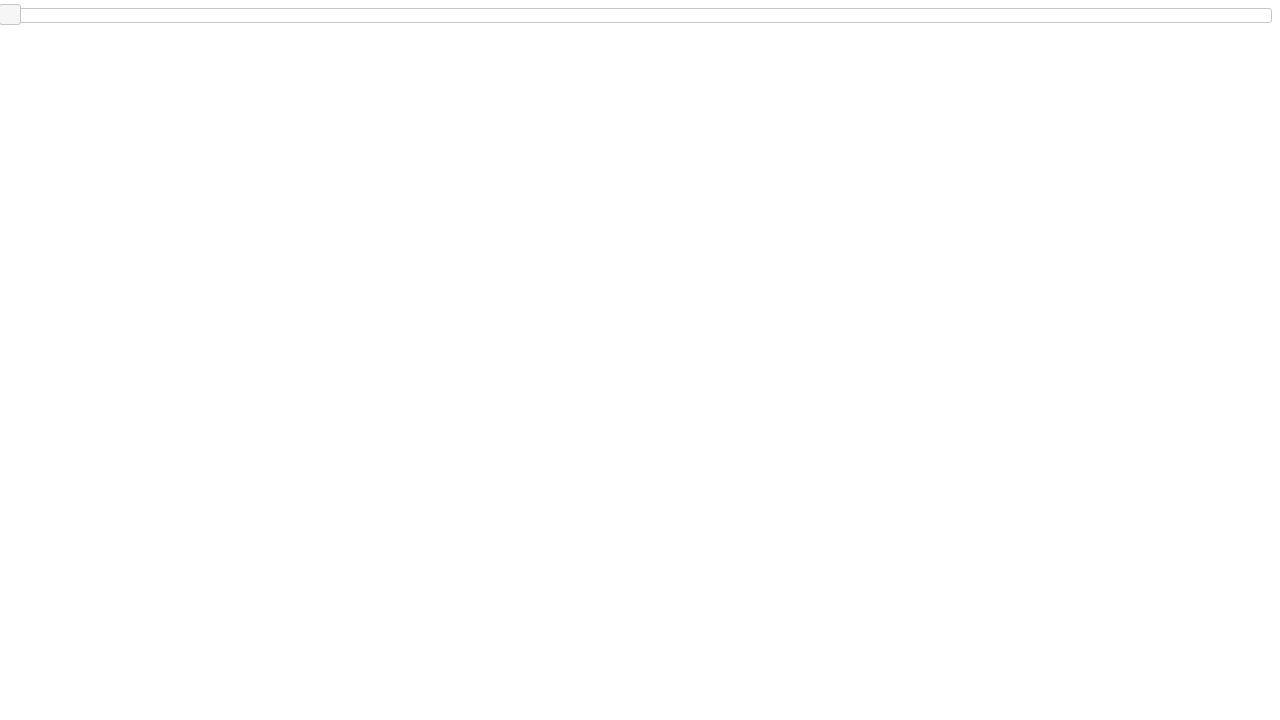

Waited for slider handle to become visible
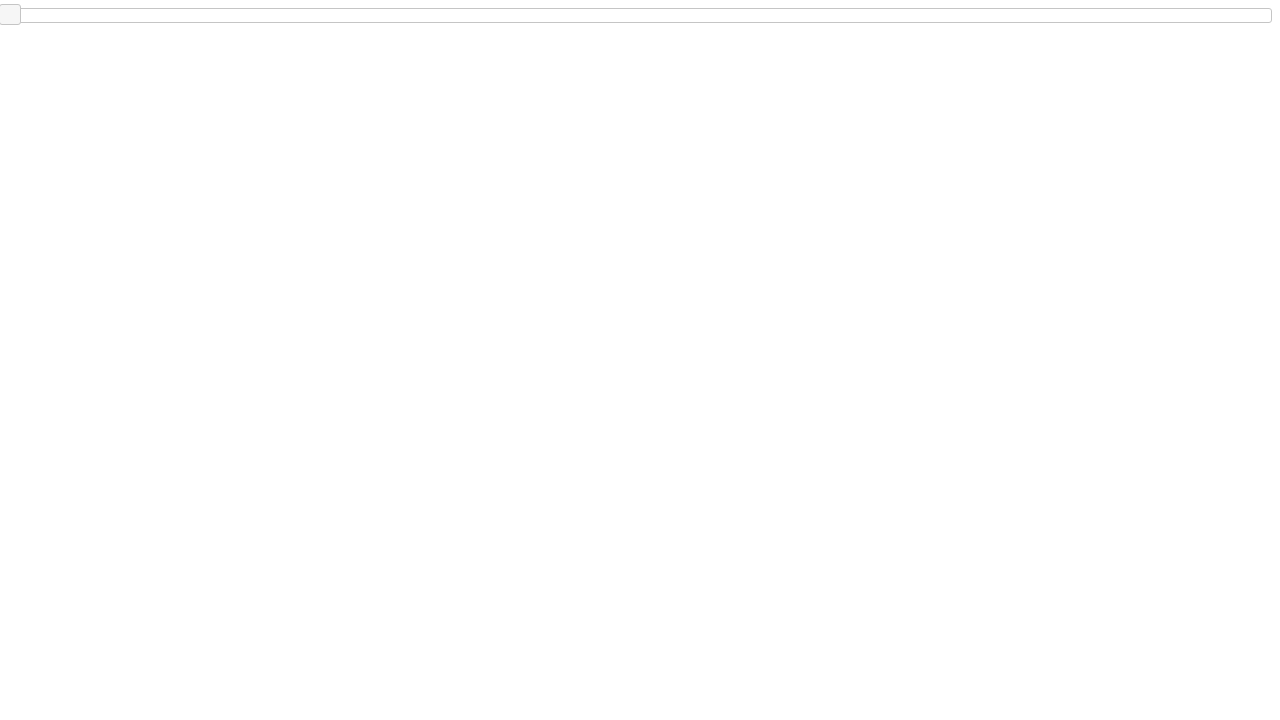

Located slider handle element
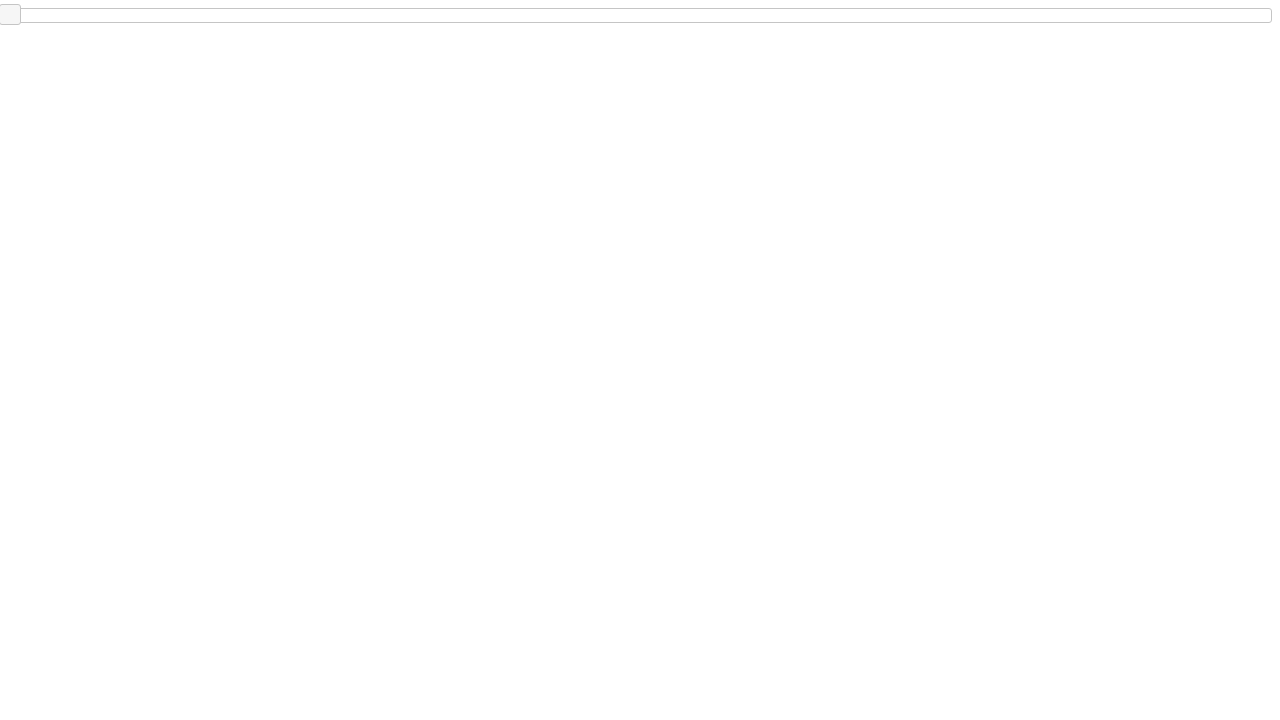

Dragged slider handle 200 pixels to the right at (200, 5)
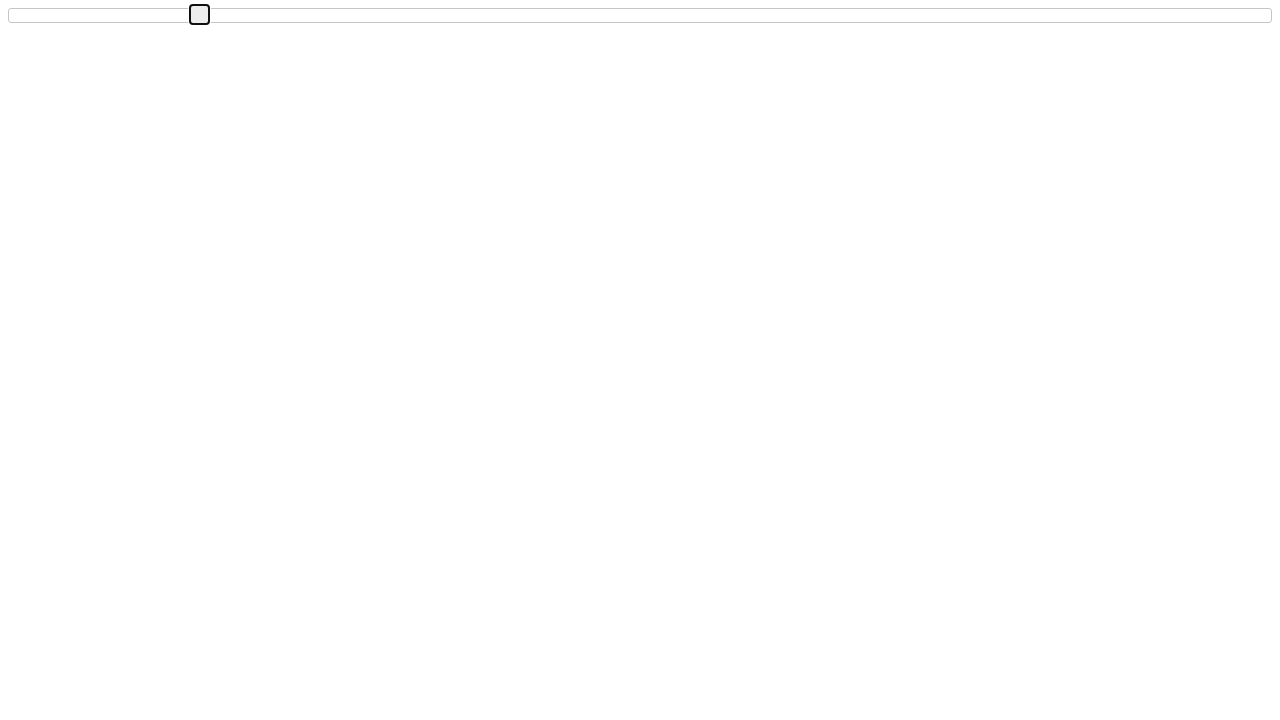

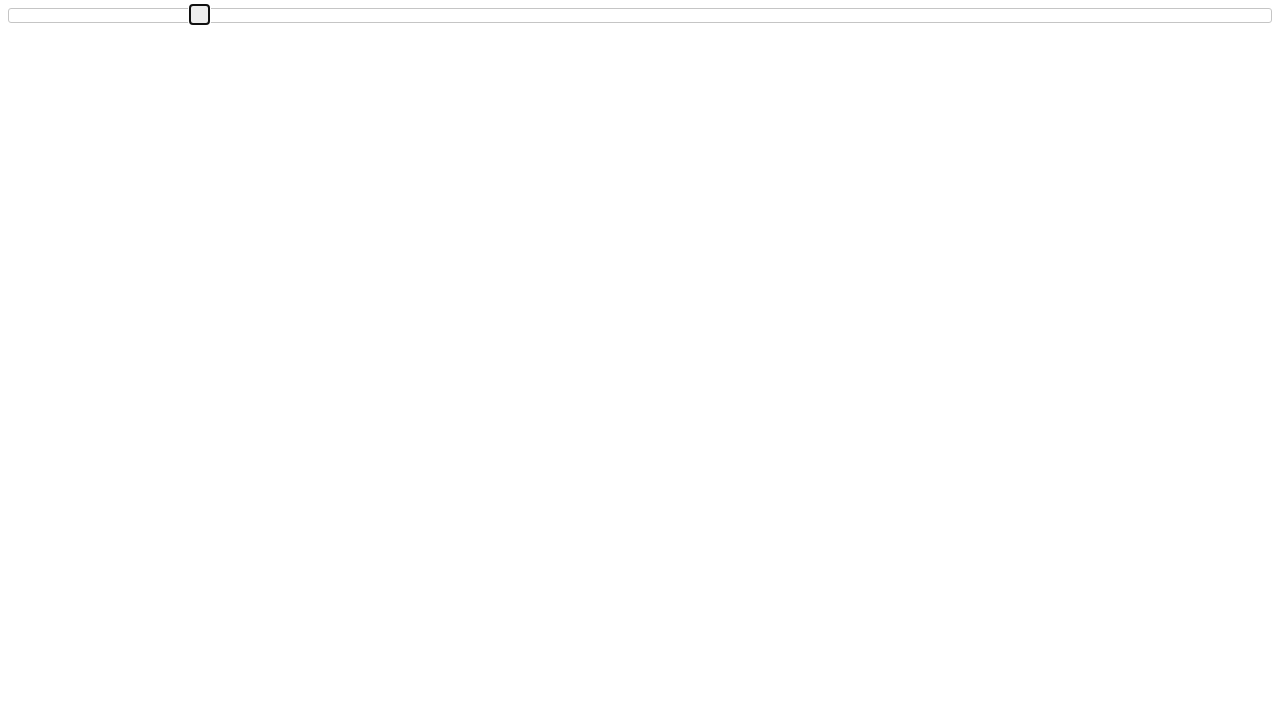